Tests iframe functionality by clicking on the iframe link, switching into the iframe context to verify text content, then switching back to the main content to verify the page header.

Starting URL: http://the-internet.herokuapp.com/frames

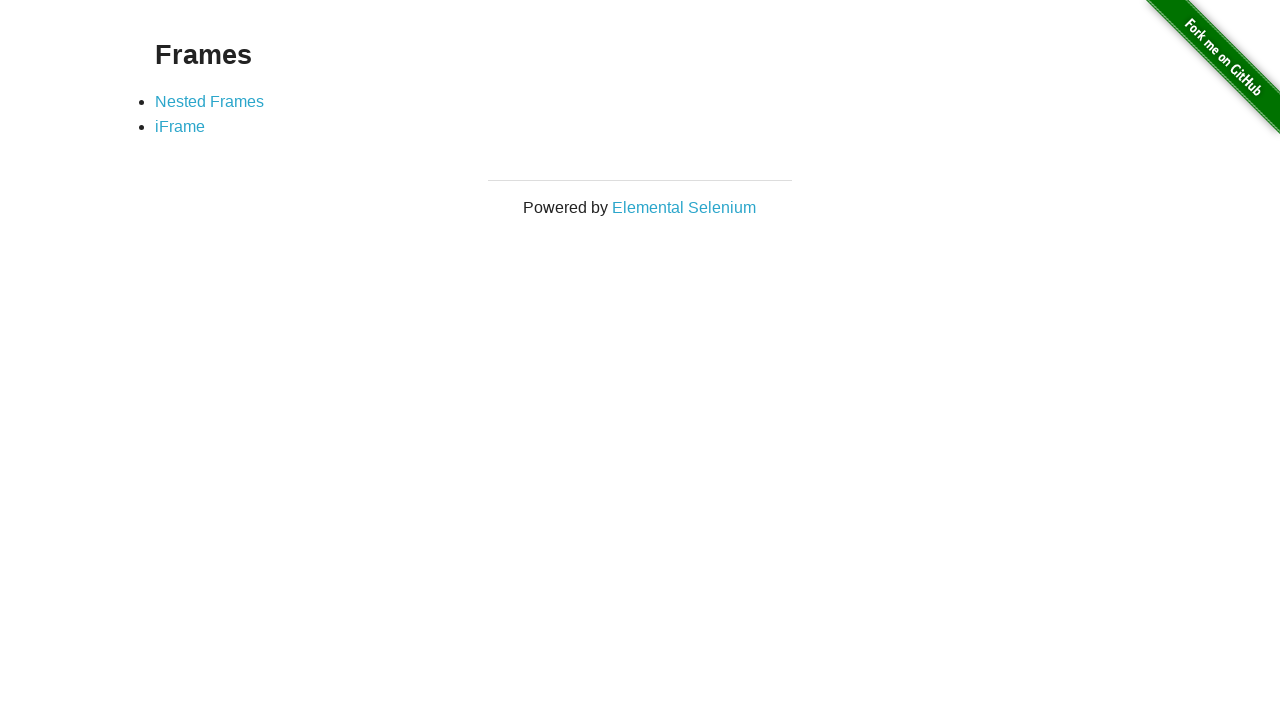

Verified iframe link is visible
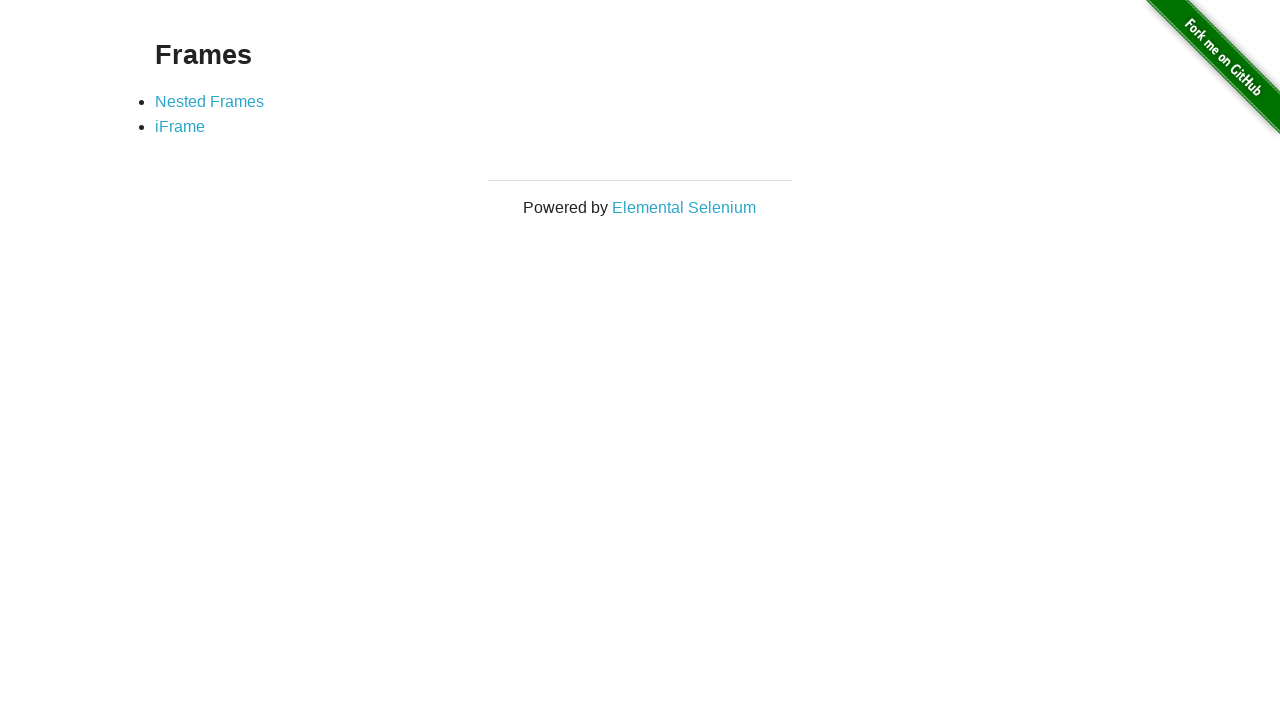

Clicked on iframe link at (180, 127) on xpath=//a[@href='/iframe']
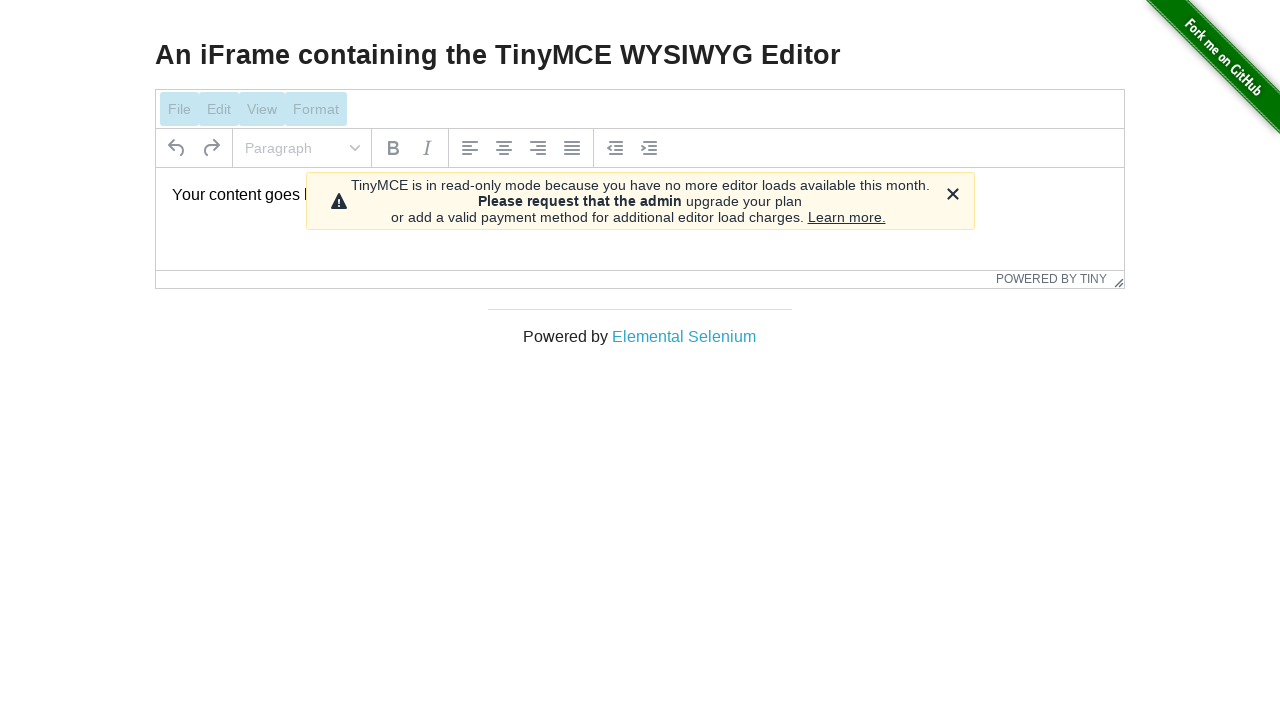

Retrieved text content from iframe: 'Your content goes here.'
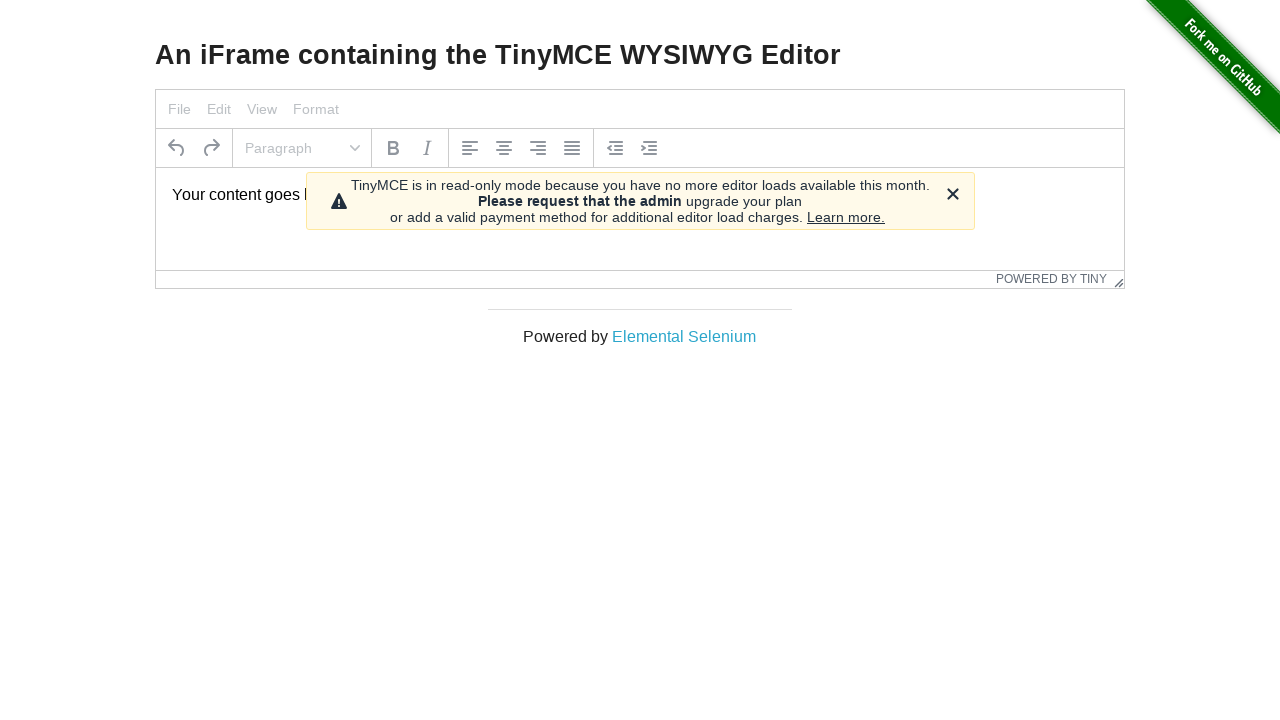

Verified iframe text content matches expected value
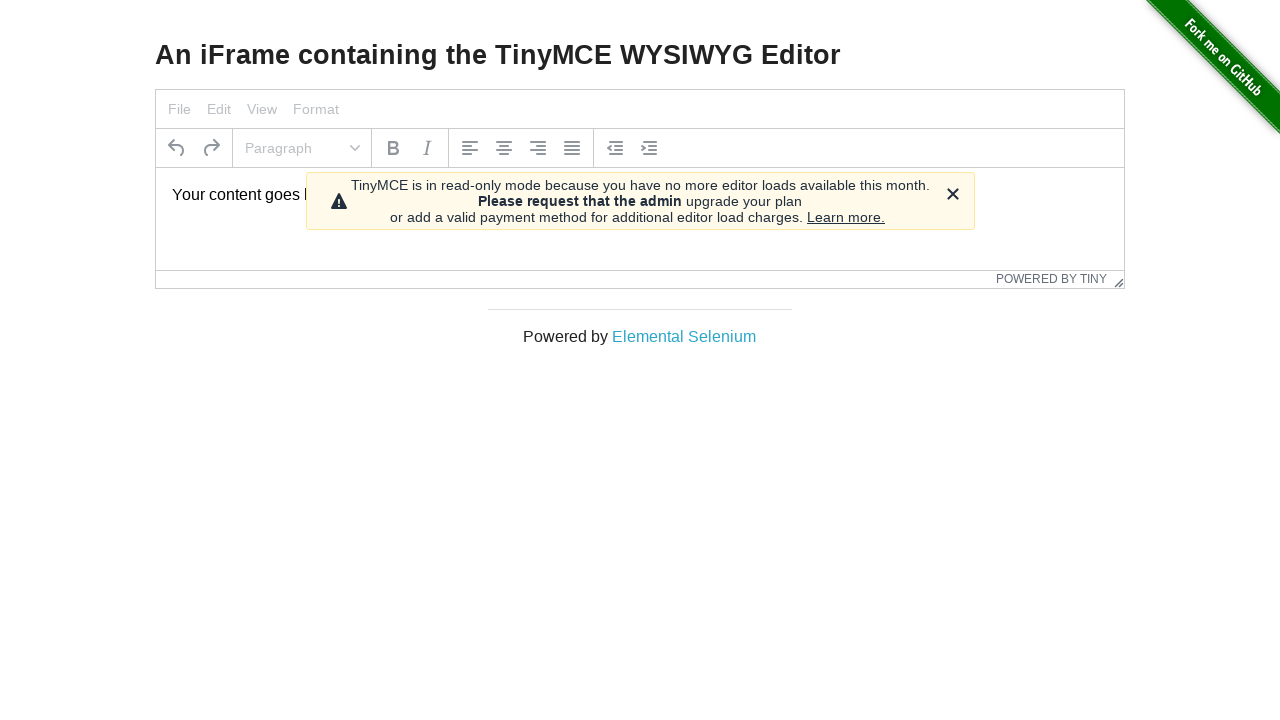

Retrieved header text from main page content
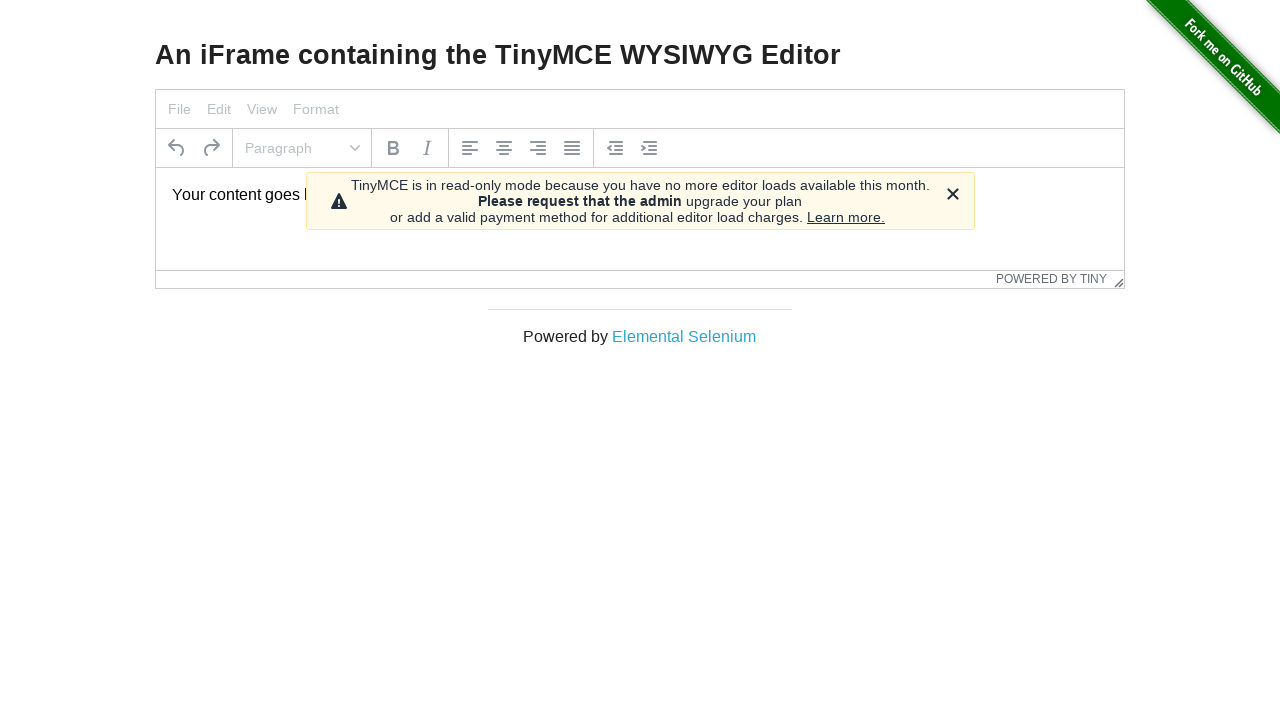

Verified main page header text matches expected value
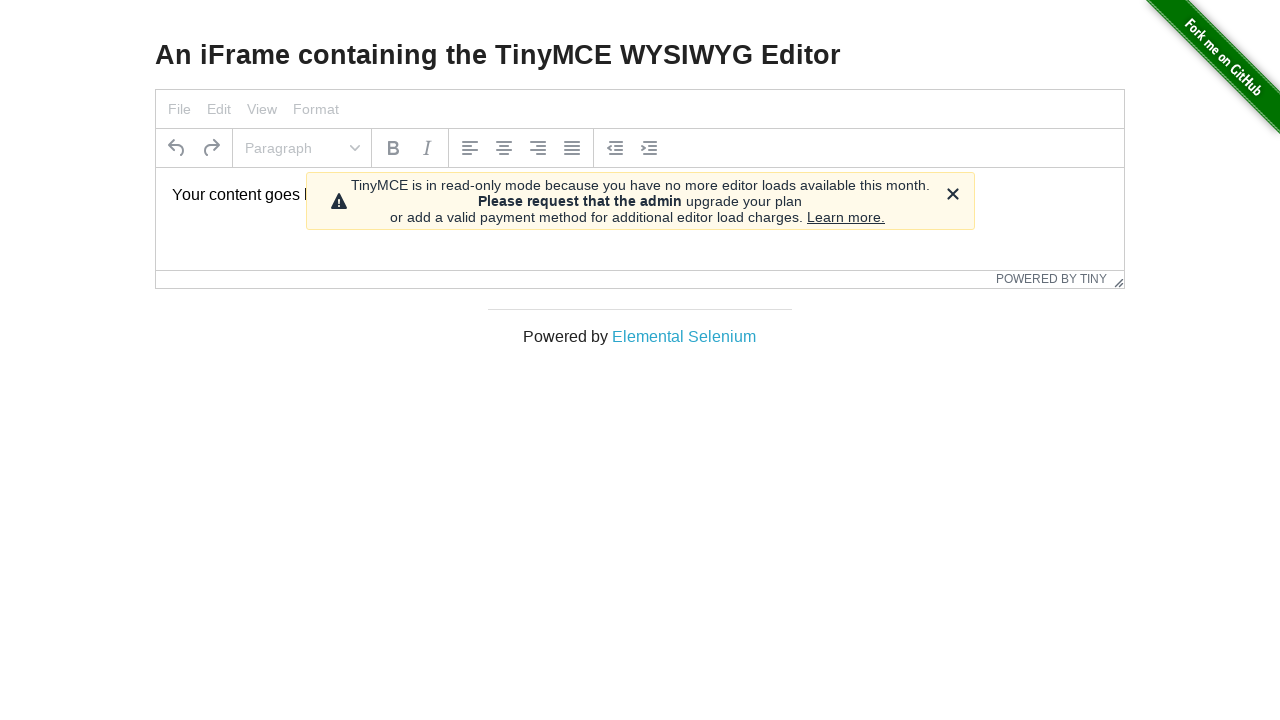

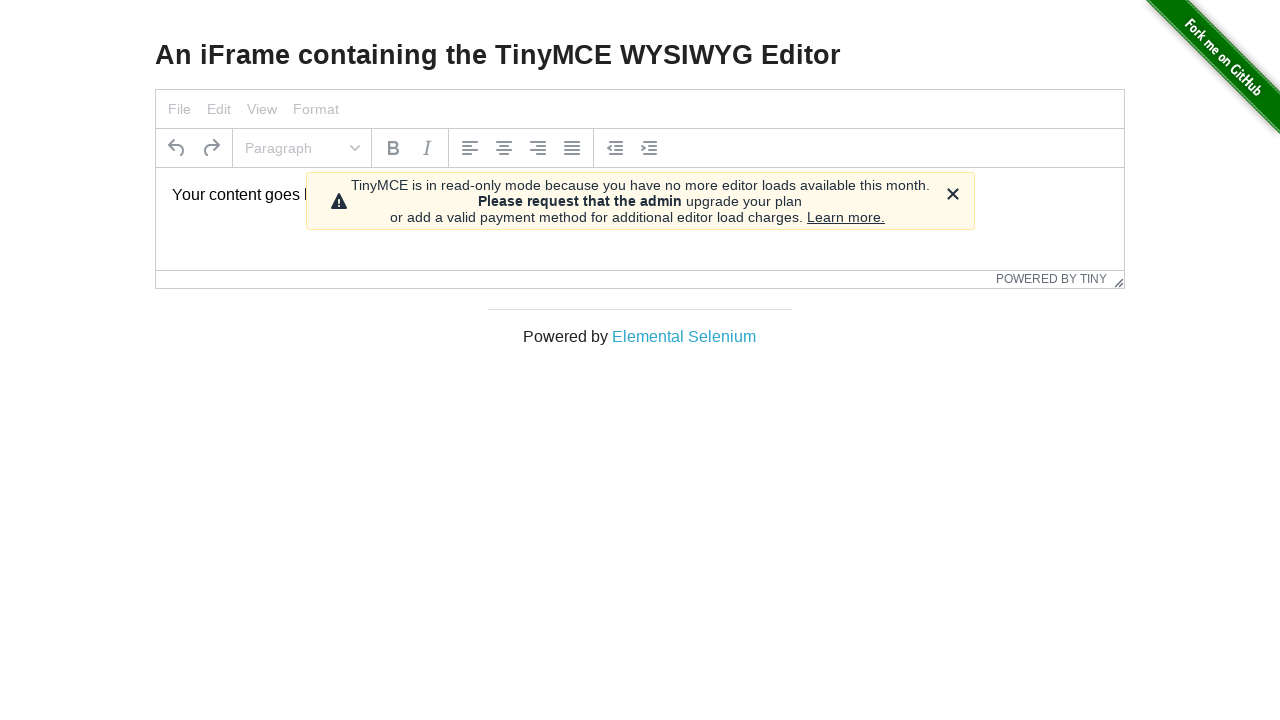